Tests drag and drop functionality by dragging a ball element to two different dropzones and verifying the drops

Starting URL: https://training-support.net/webelements/drag-drop

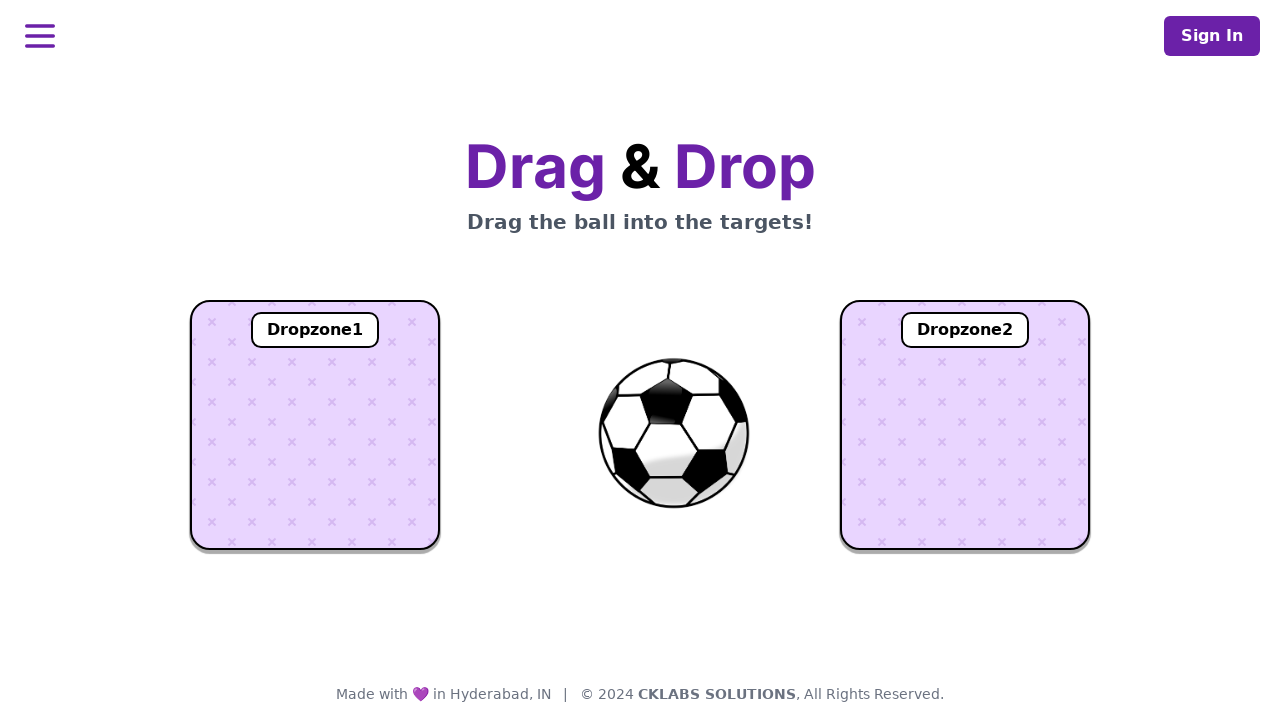

Located the draggable ball element
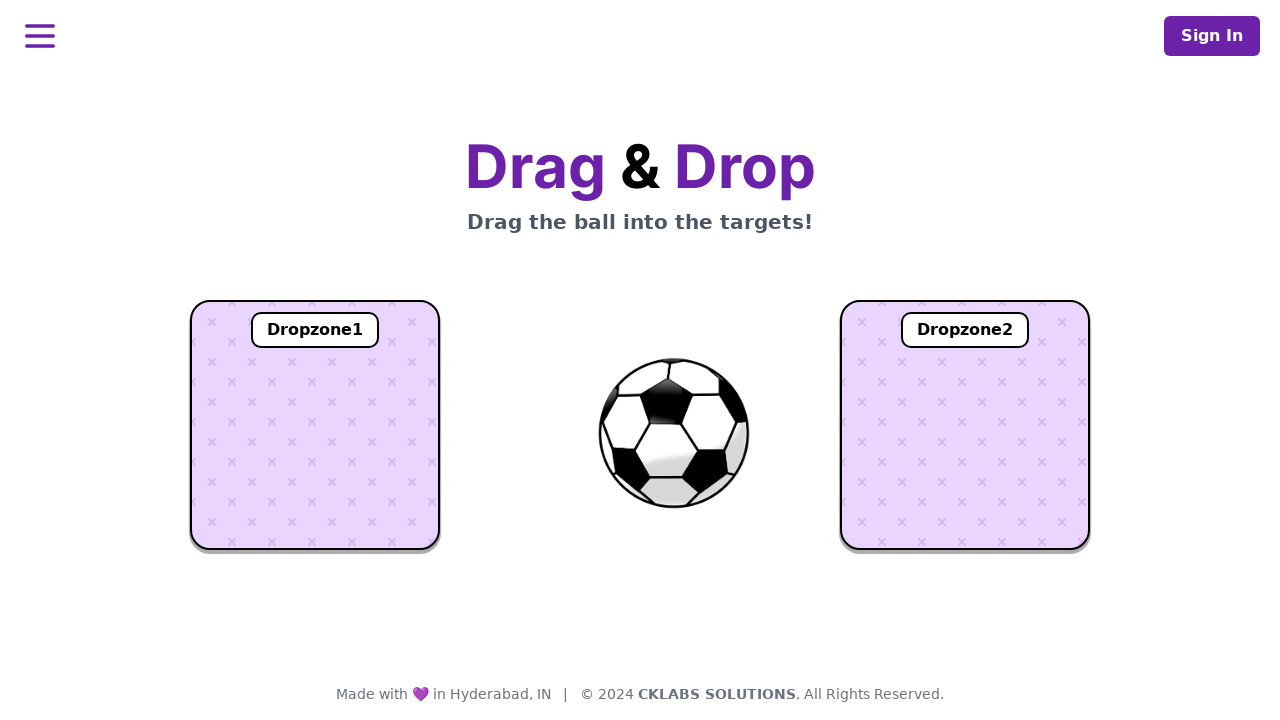

Located the first dropzone
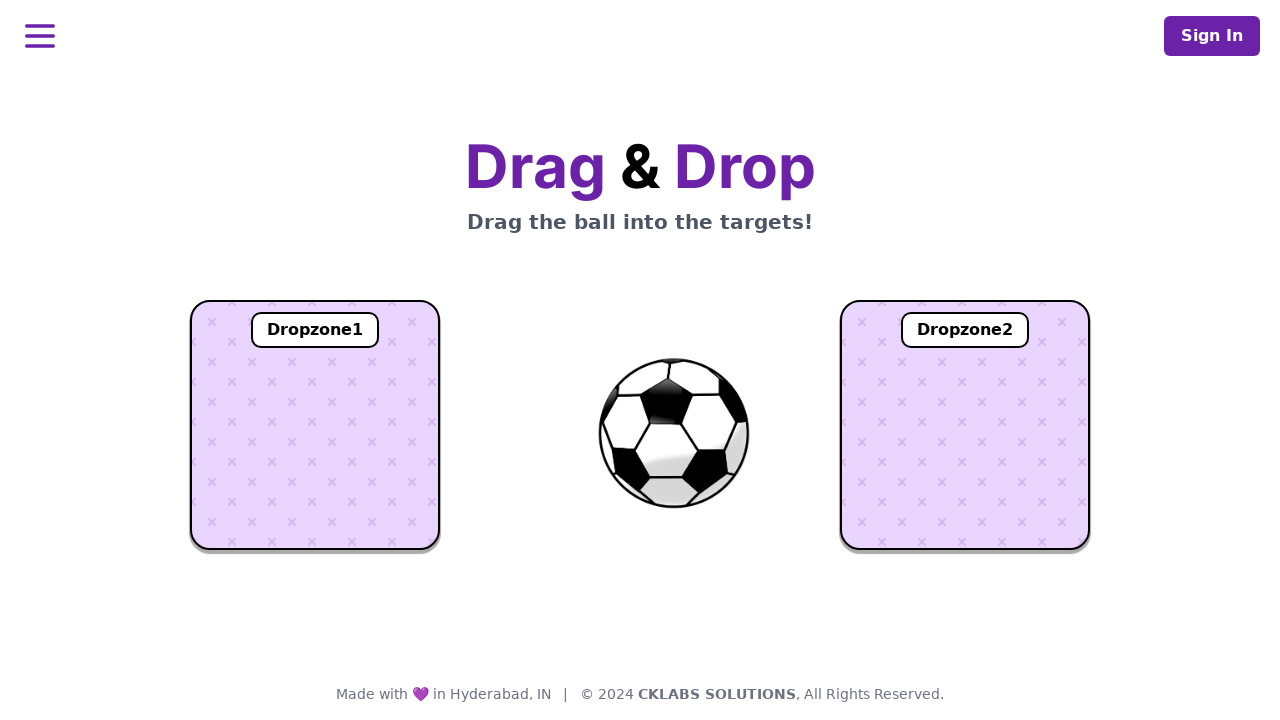

Located the second dropzone
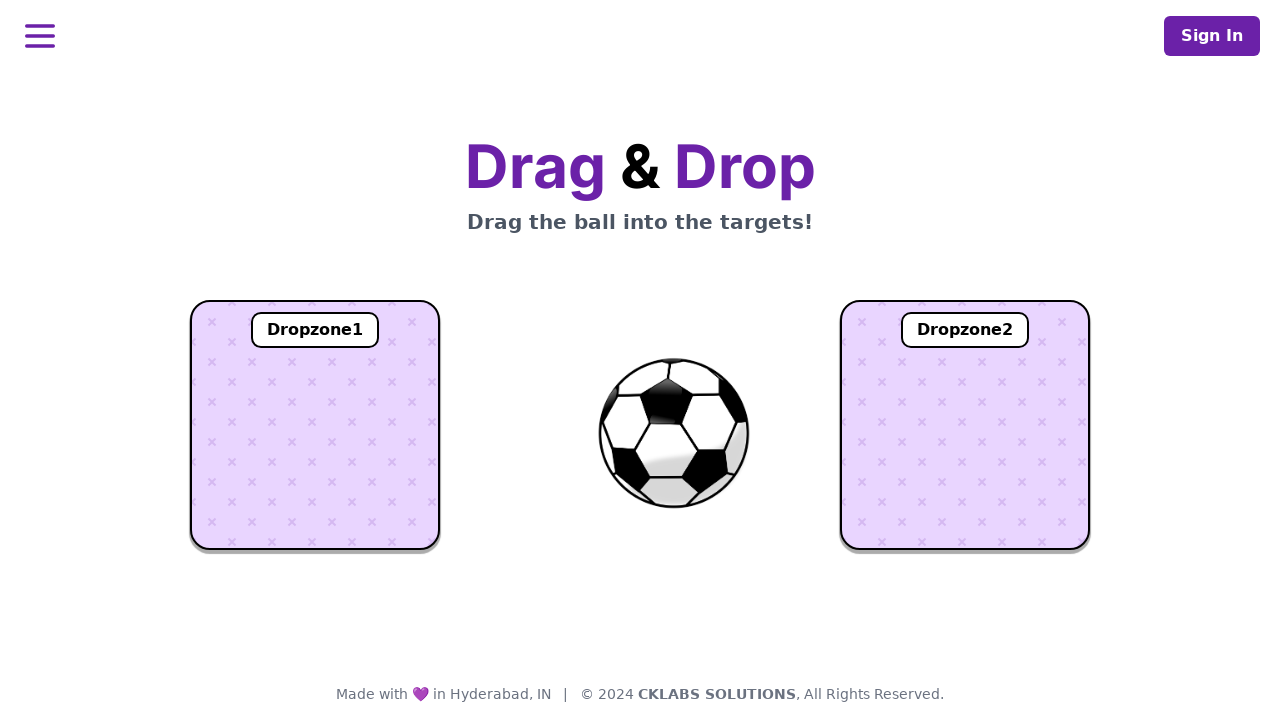

Dragged ball to dropzone 1 at (315, 425)
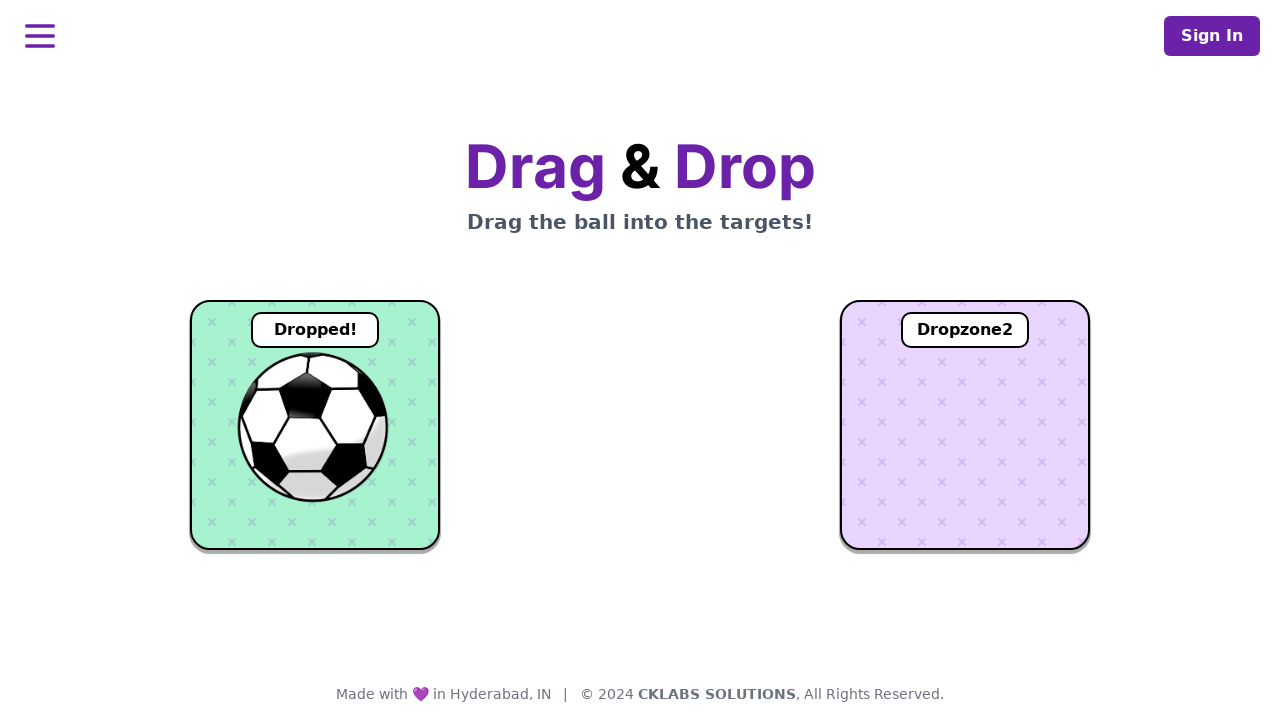

Waited for drop to register in dropzone 1
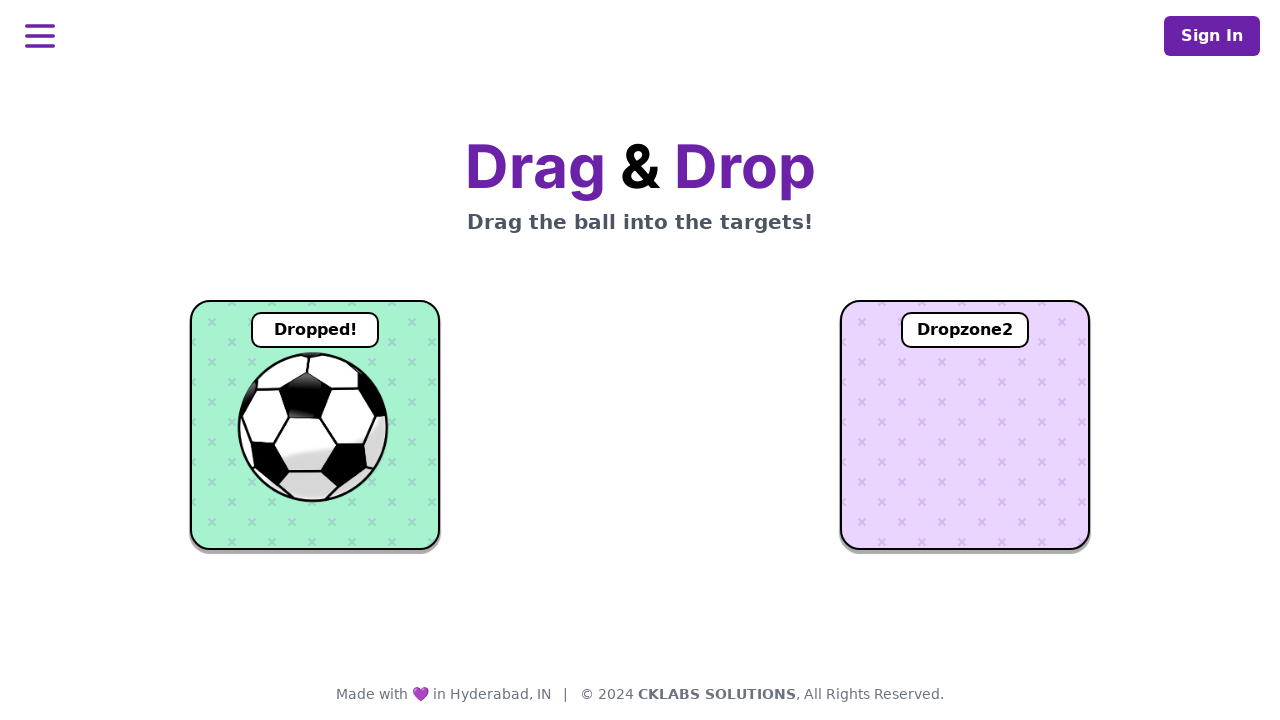

Verified ball was dropped in dropzone 1
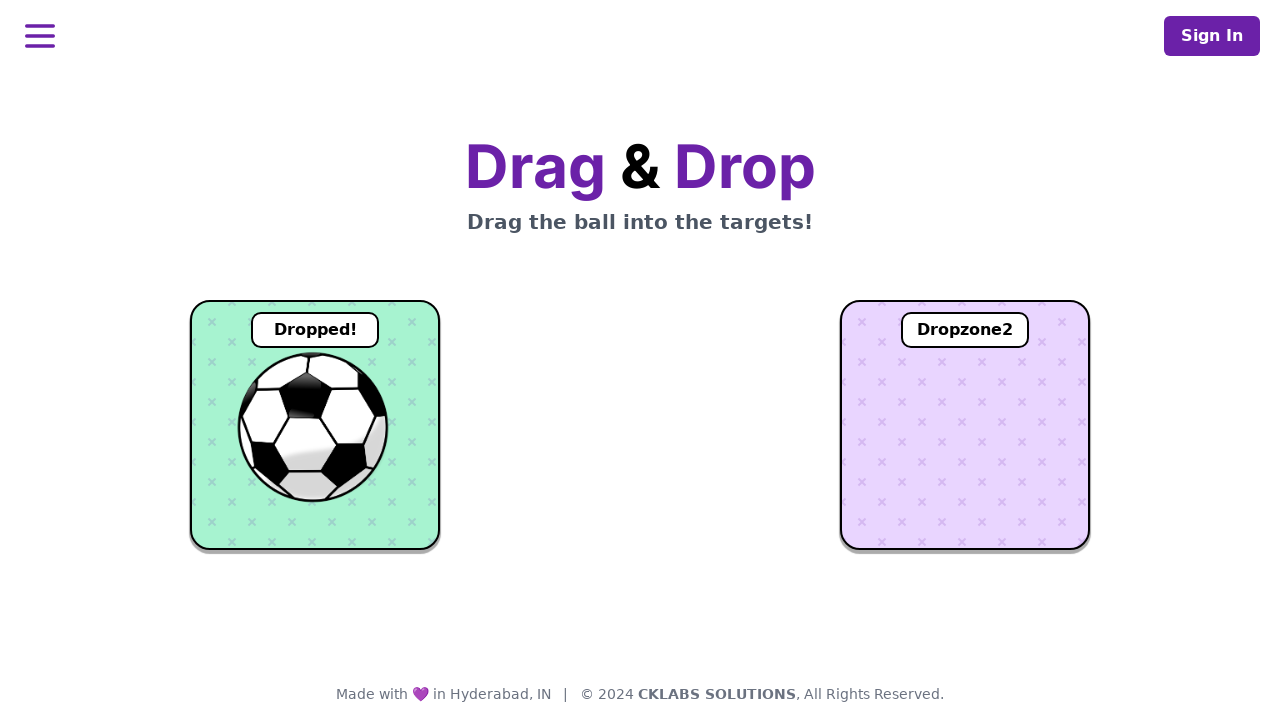

Dragged ball to dropzone 2 at (965, 425)
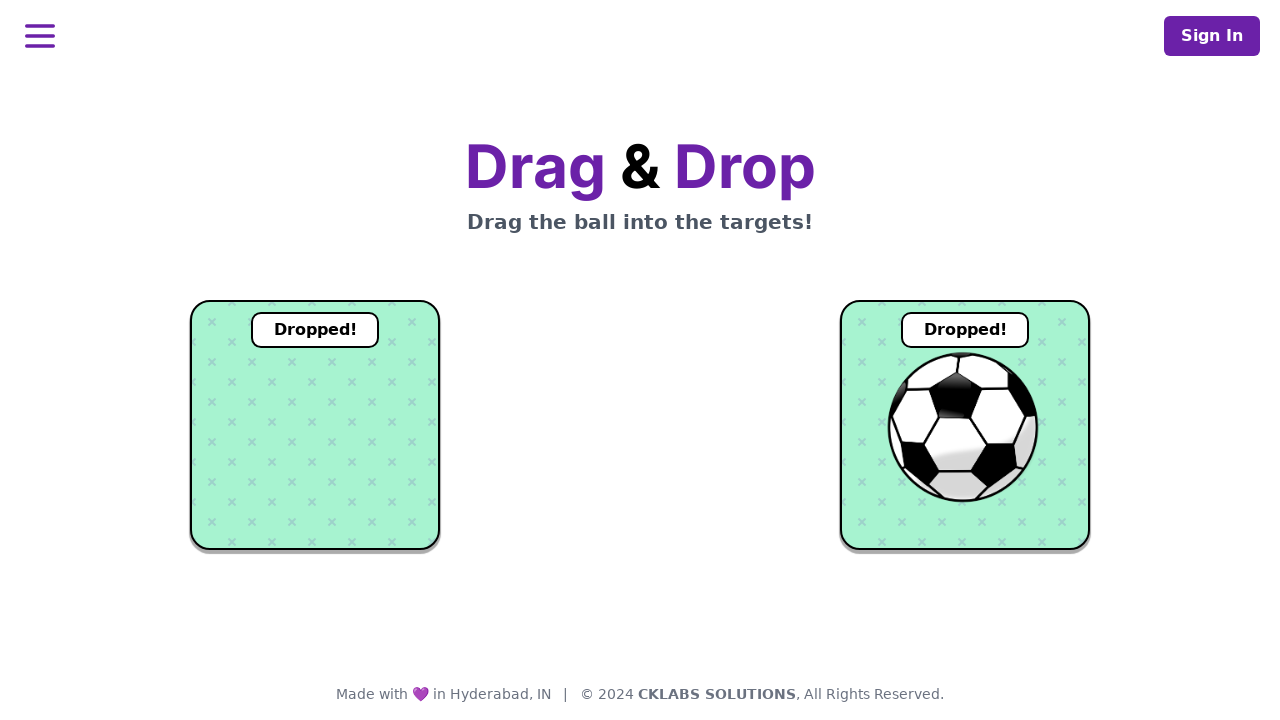

Waited for drop to register in dropzone 2
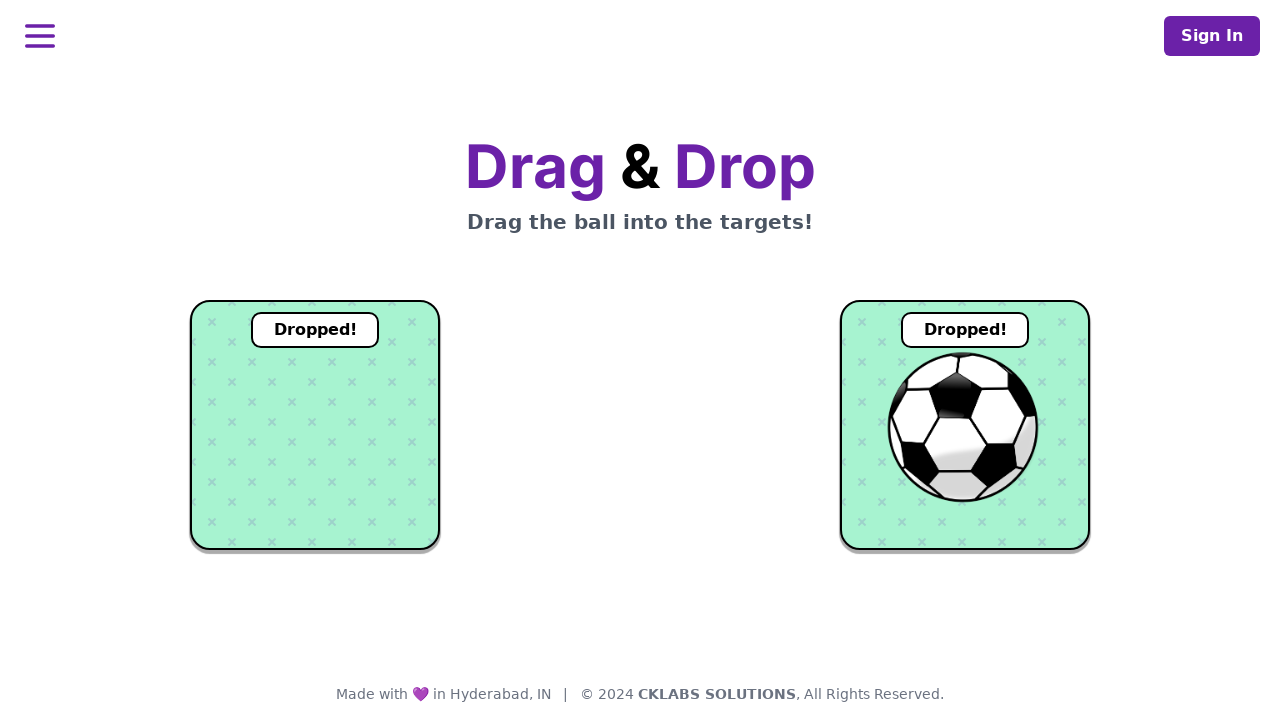

Verified ball was dropped in dropzone 2
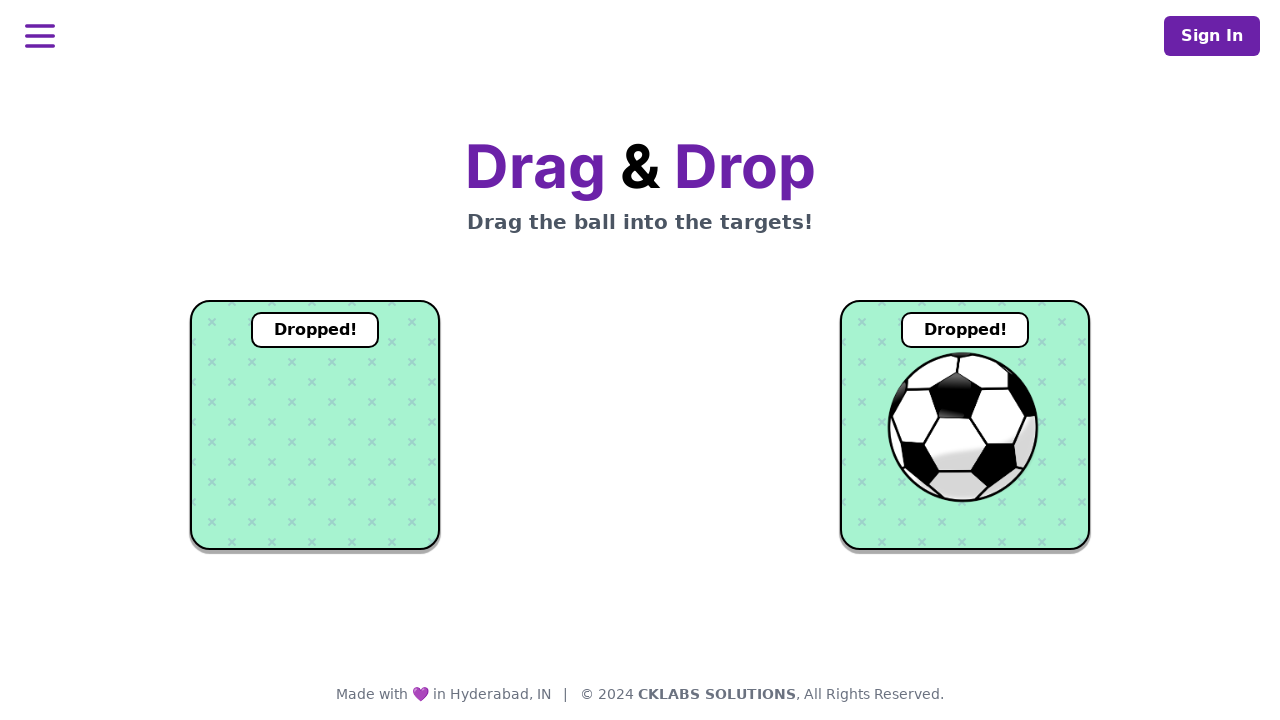

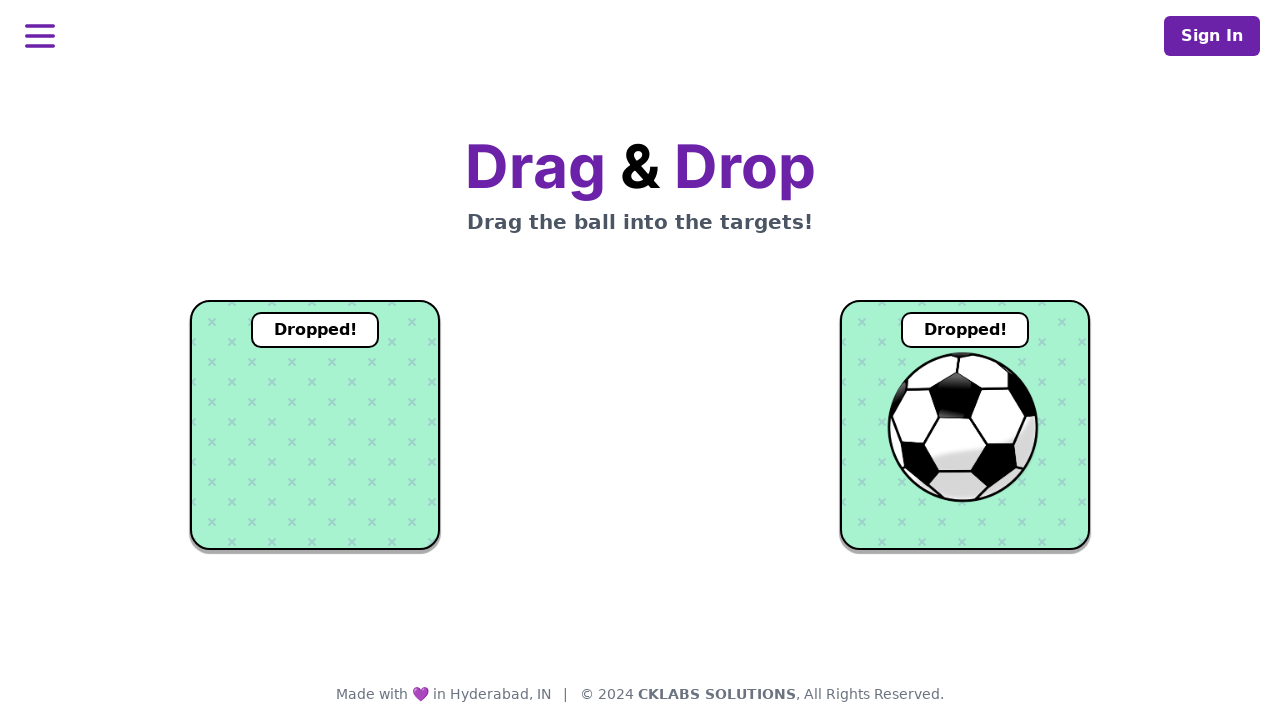